Tests window handling functionality by clicking a link to open a new window, switching between windows, and verifying content in each window

Starting URL: https://the-internet.herokuapp.com/windows

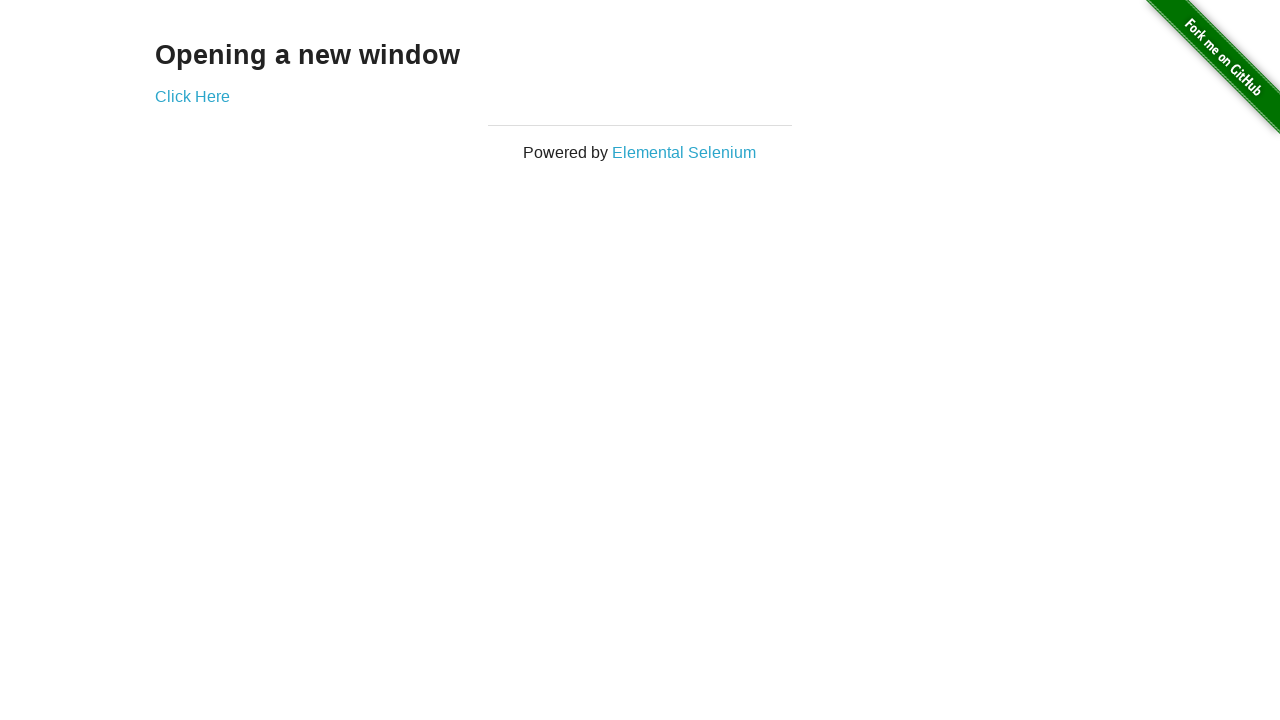

Clicked 'Click Here' link to open new window at (192, 96) on text=Click Here
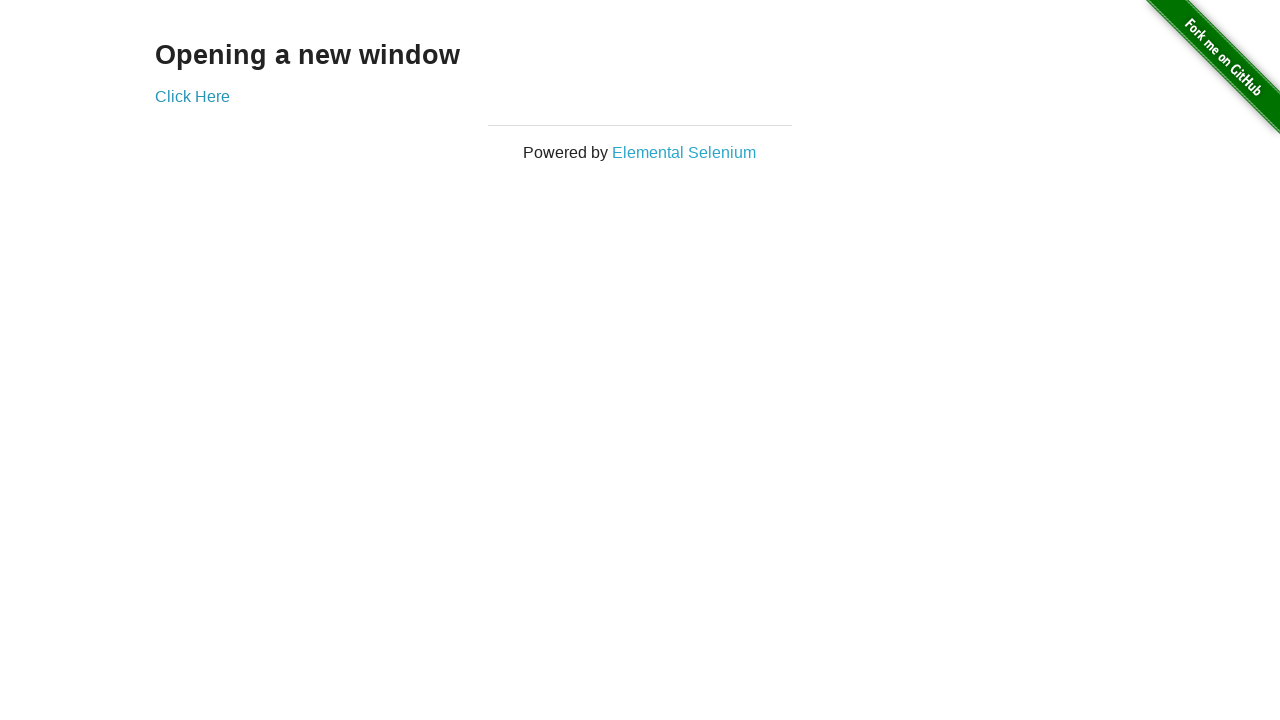

New window opened and captured
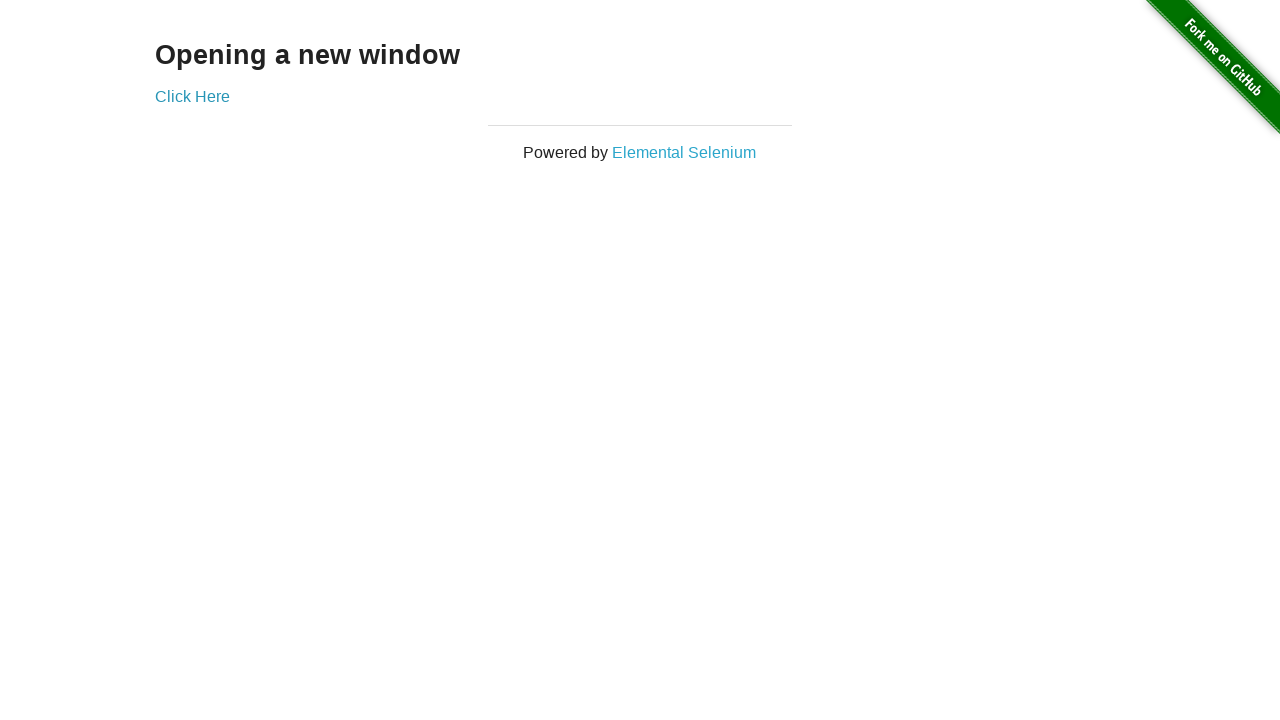

Retrieved heading text from new window
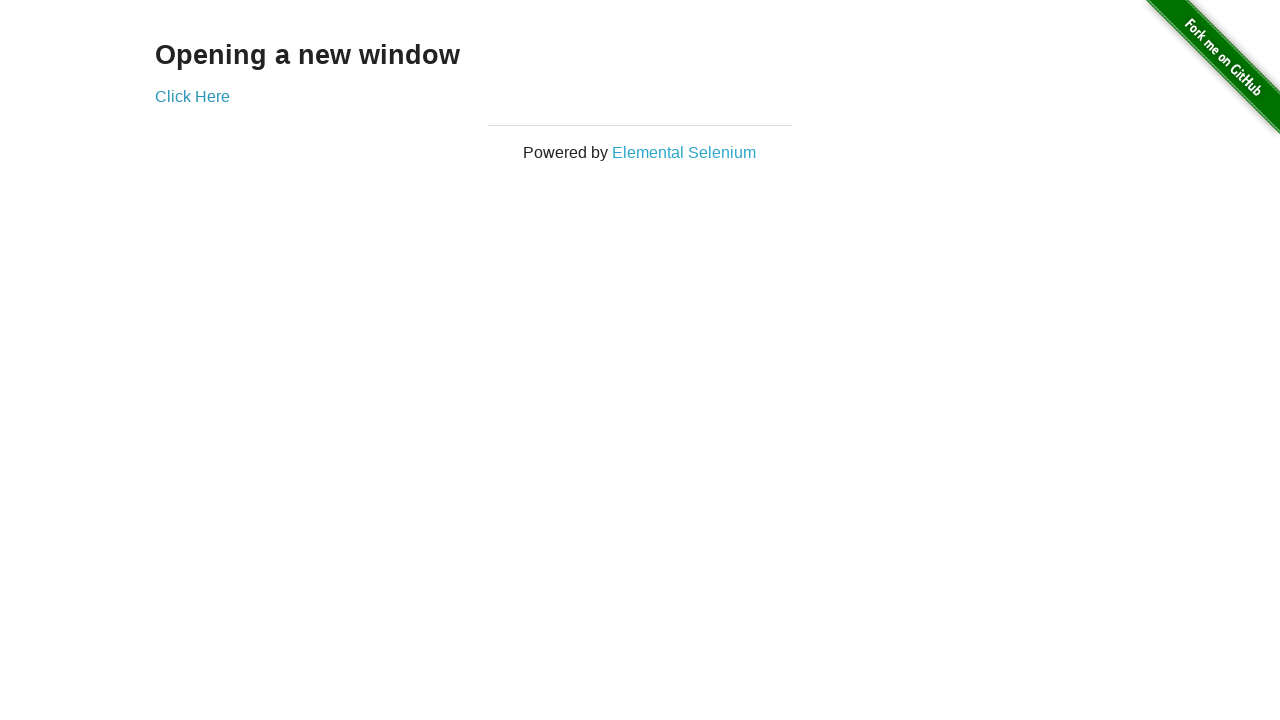

Retrieved heading text from original window
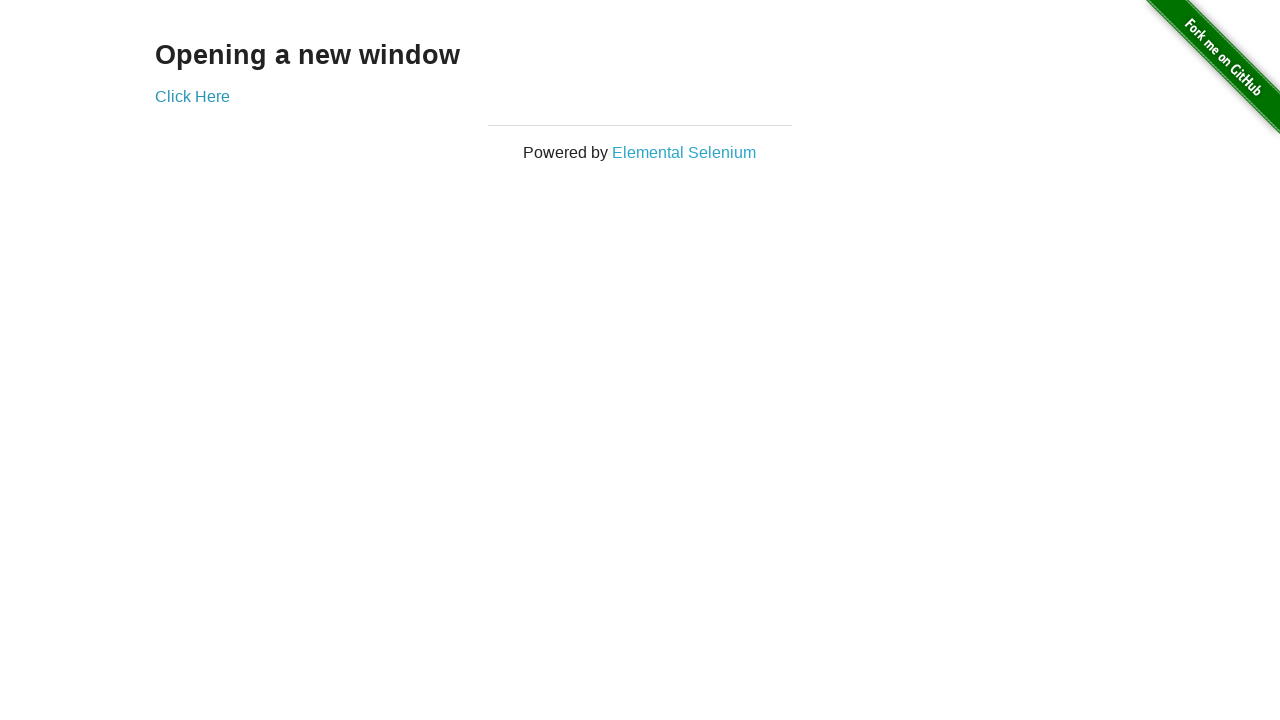

Closed the new window
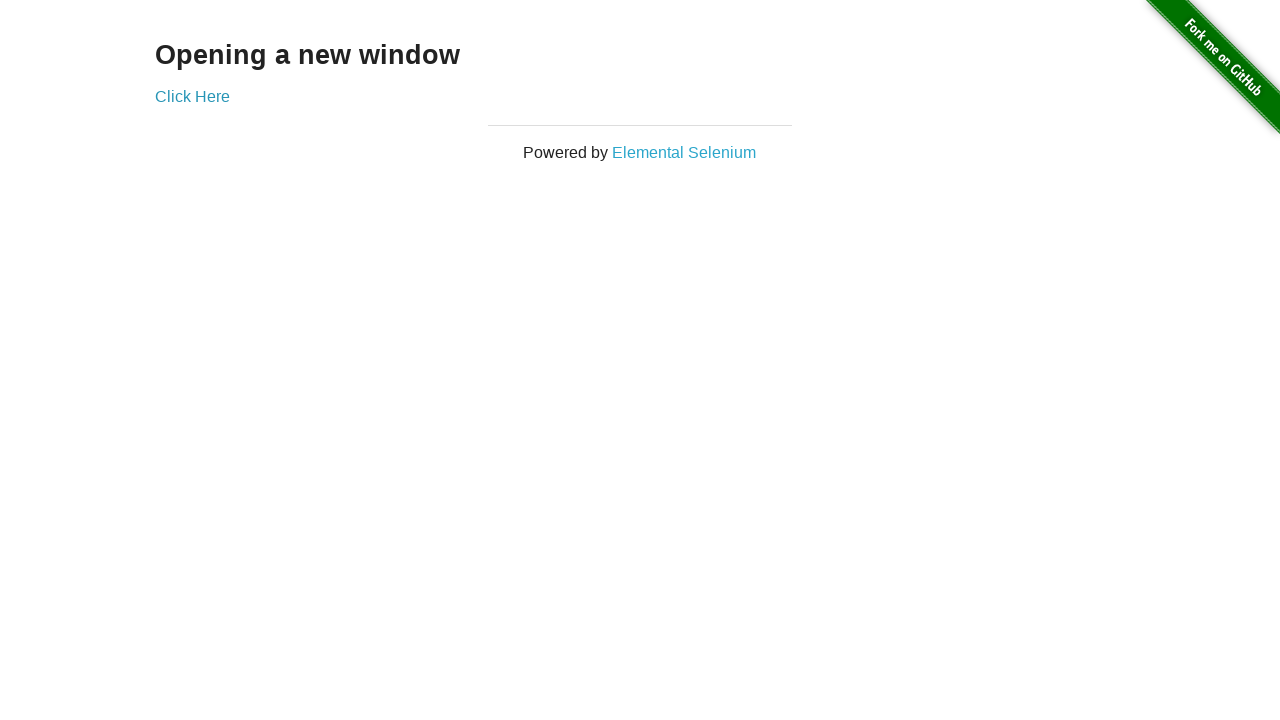

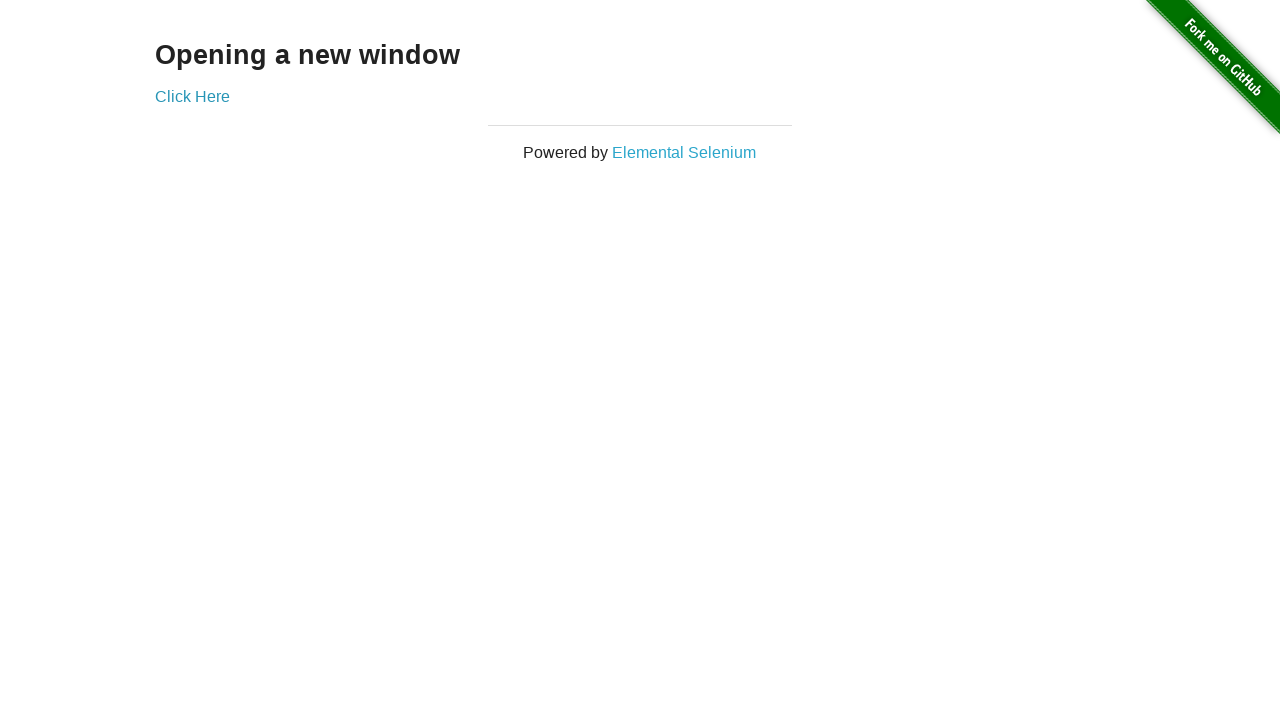